Tests dynamic controls by clicking a button to remove and then re-add a checkbox

Starting URL: https://the-internet.herokuapp.com/

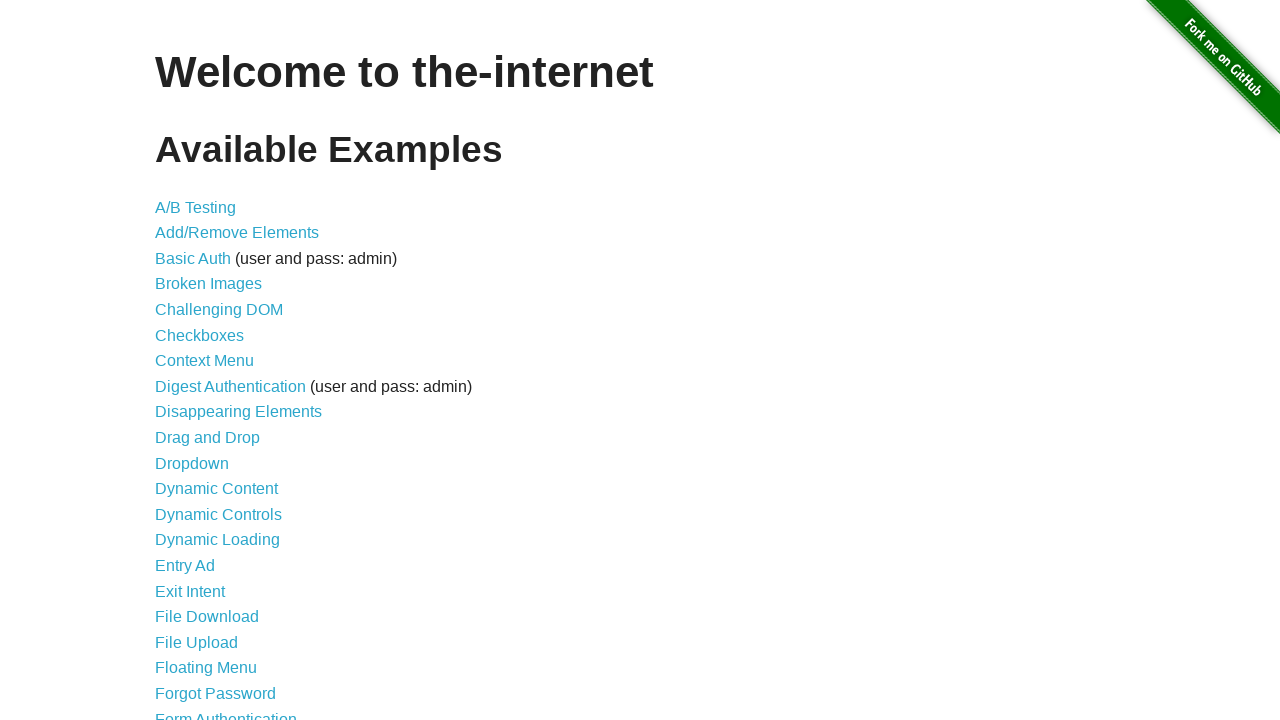

Clicked on Dynamic Controls link at (218, 514) on a:has-text('Dynamic Controls')
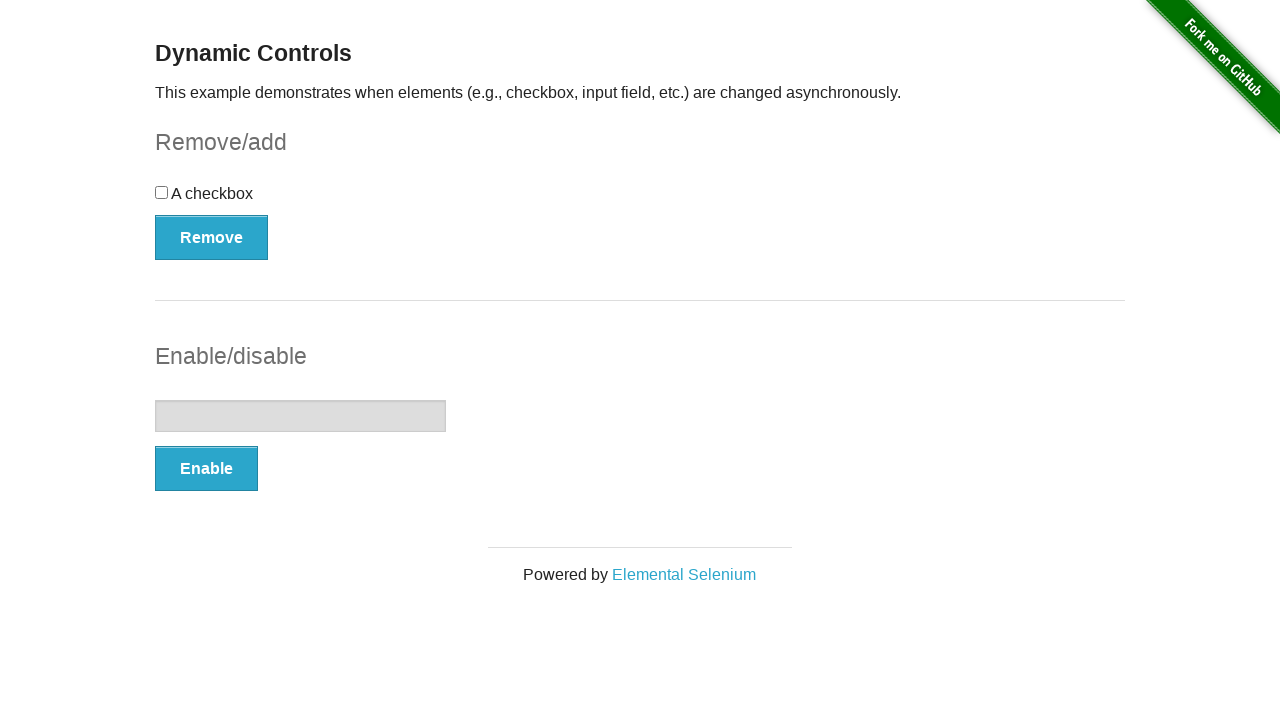

Checkbox element loaded
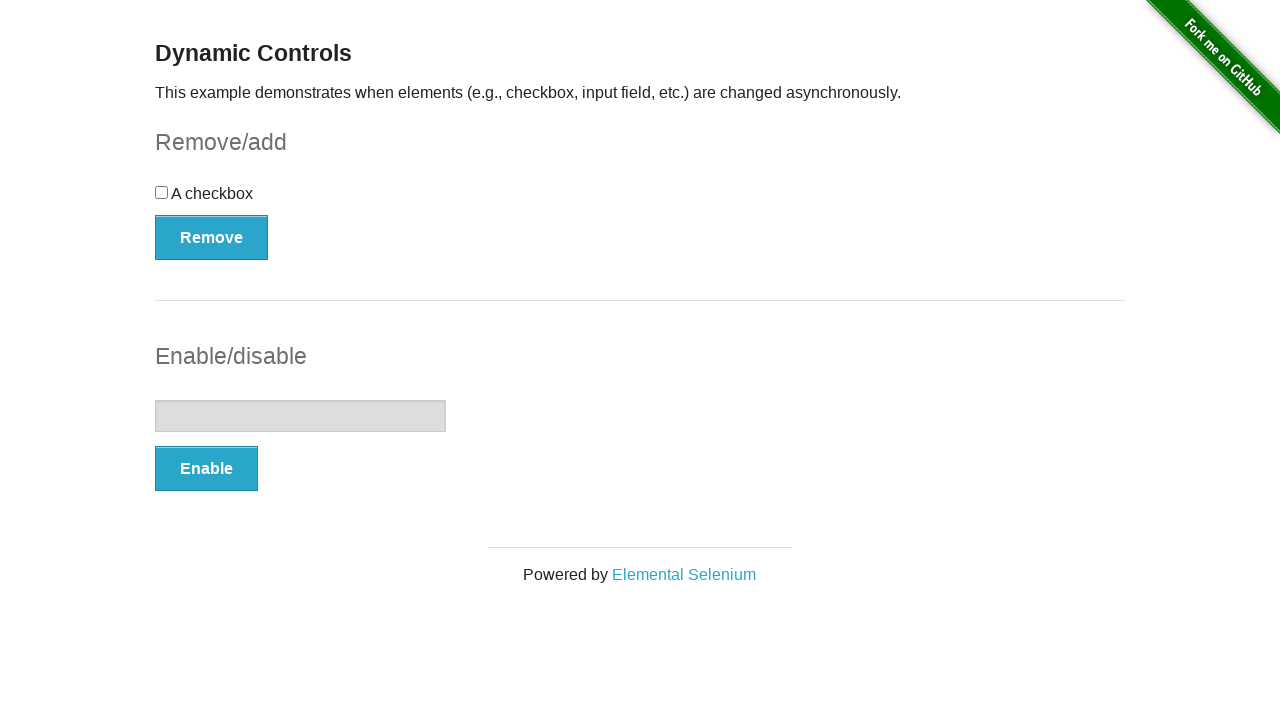

Clicked toggle button to remove checkbox at (212, 237) on #checkbox-example button
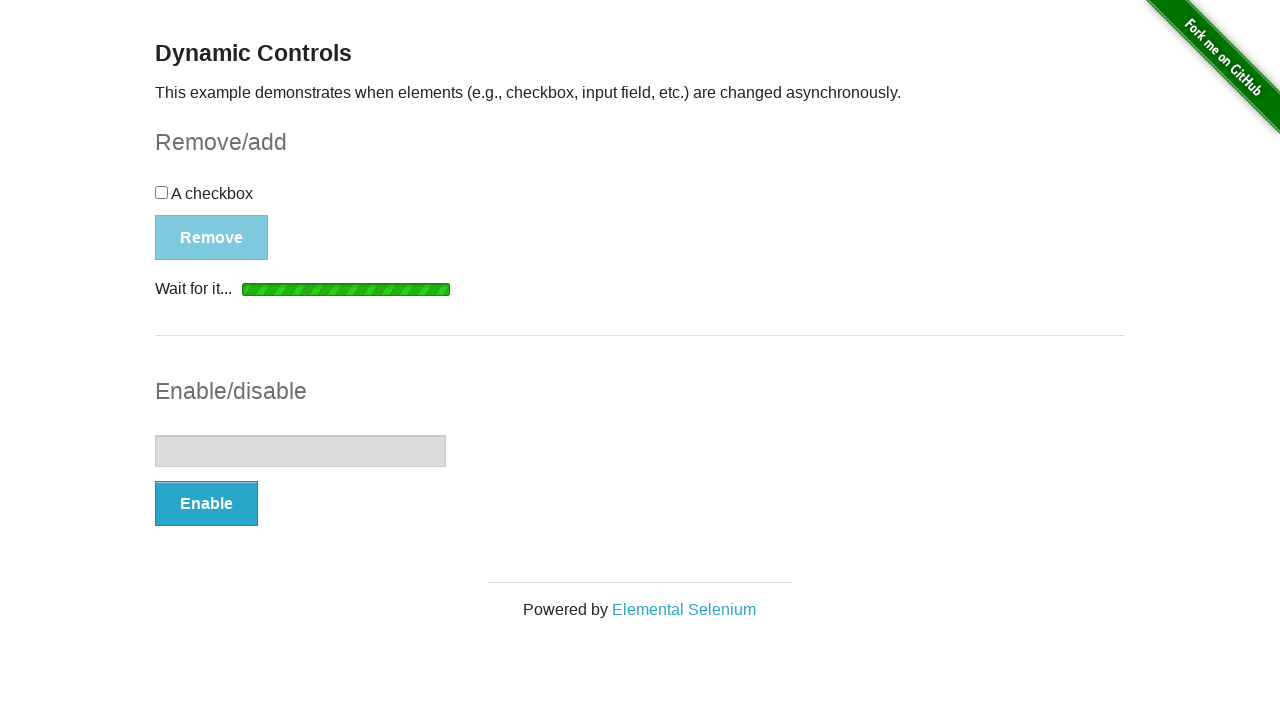

Checkbox removed and hidden
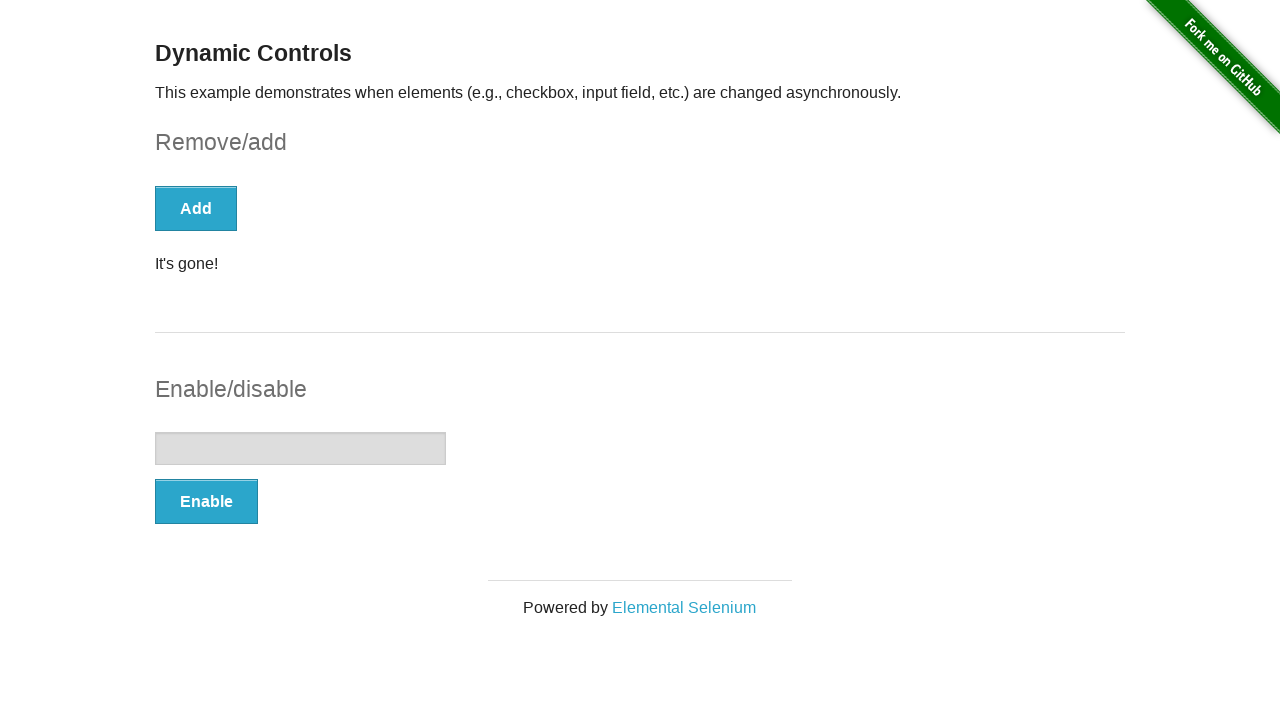

Clicked toggle button to add checkbox back at (196, 208) on #checkbox-example button
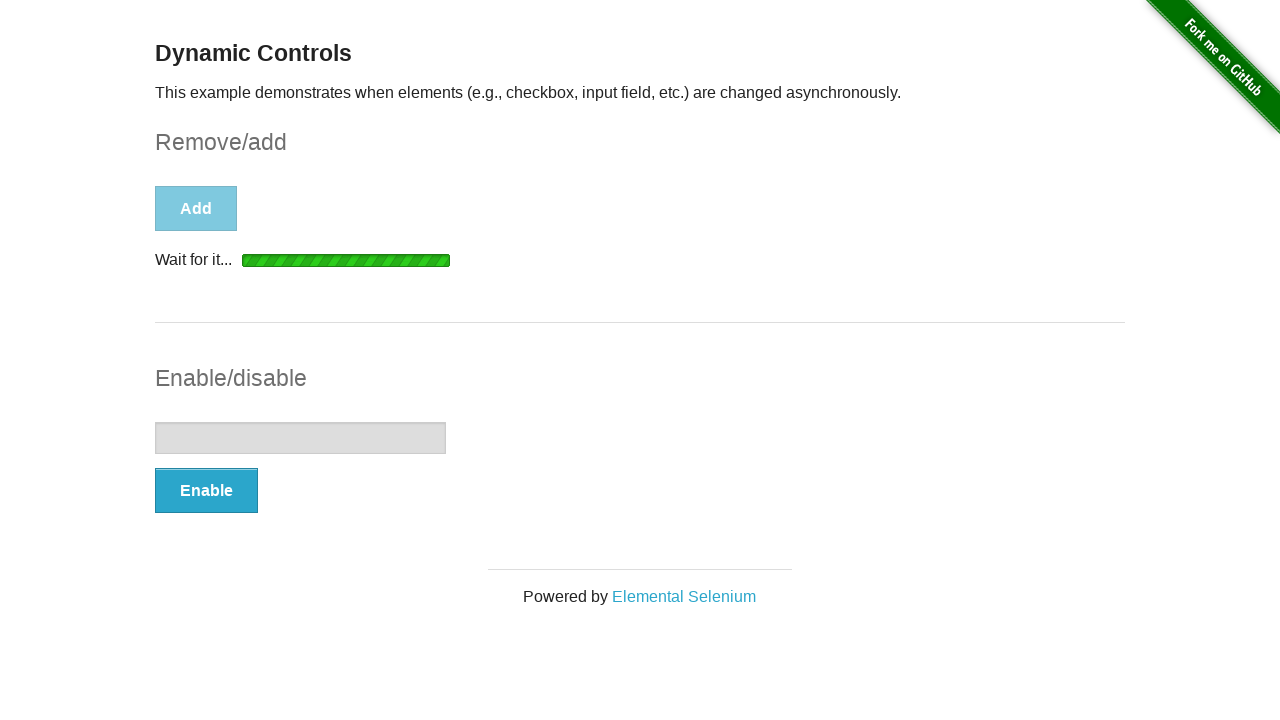

Checkbox re-added and visible again
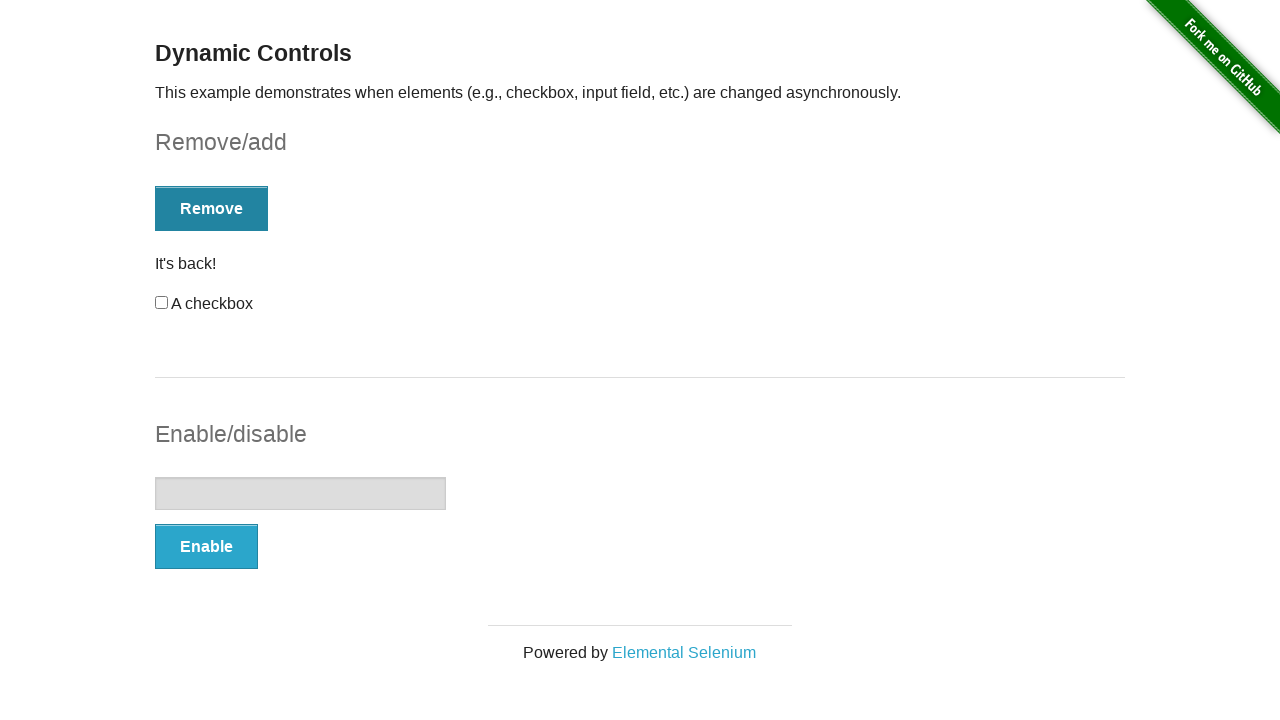

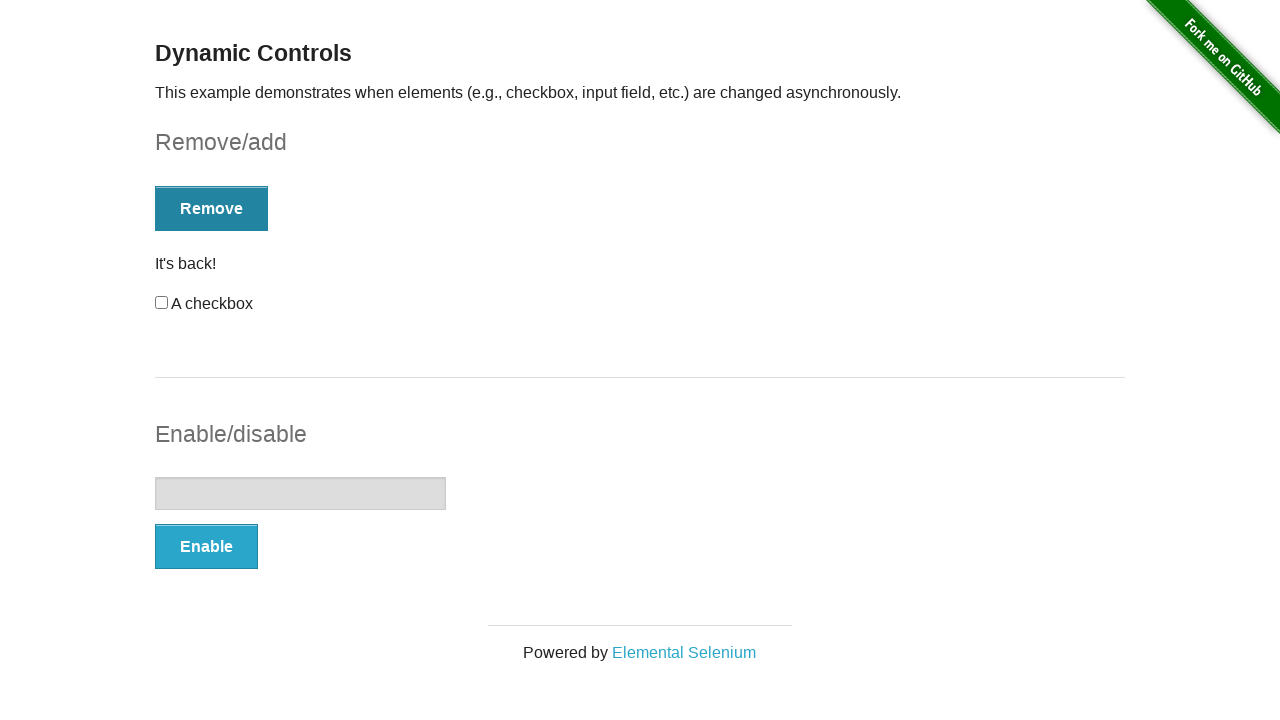